Navigates to both English and Arabic versions of the Dr. Elsagher website and waits for the DOM content to load on each page.

Starting URL: https://dr-elsagher.com/

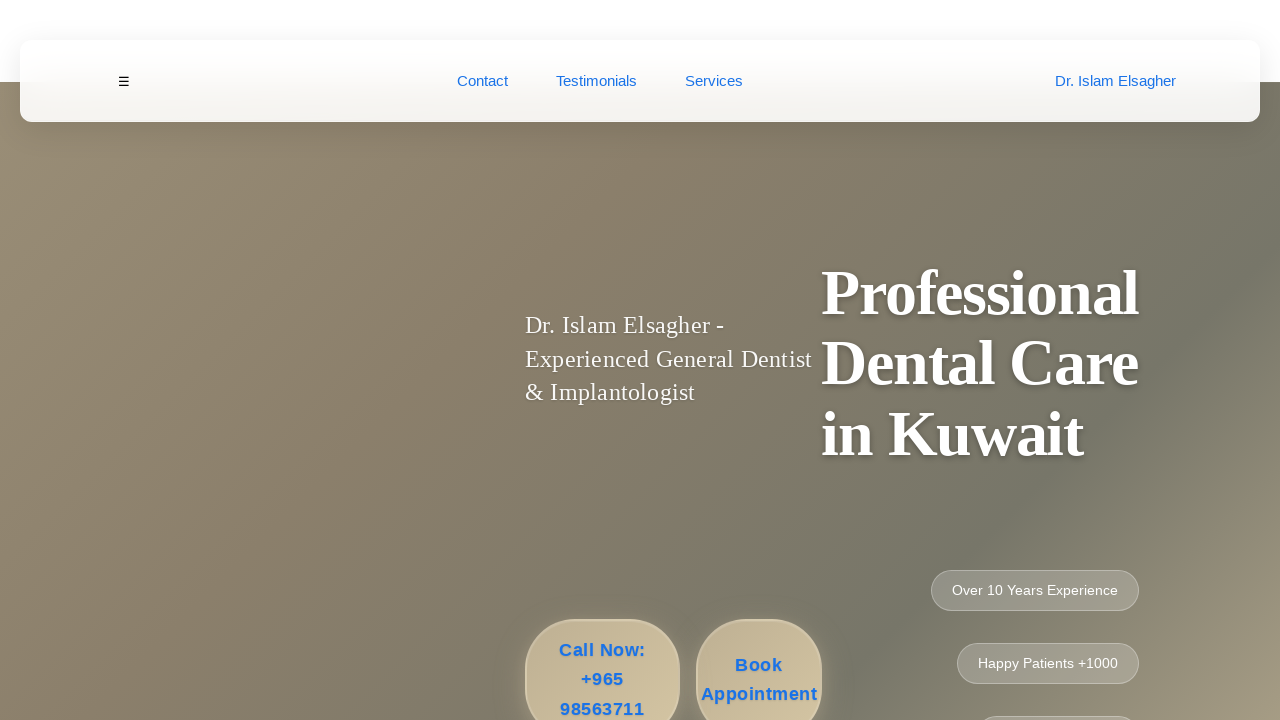

English version page DOM content loaded
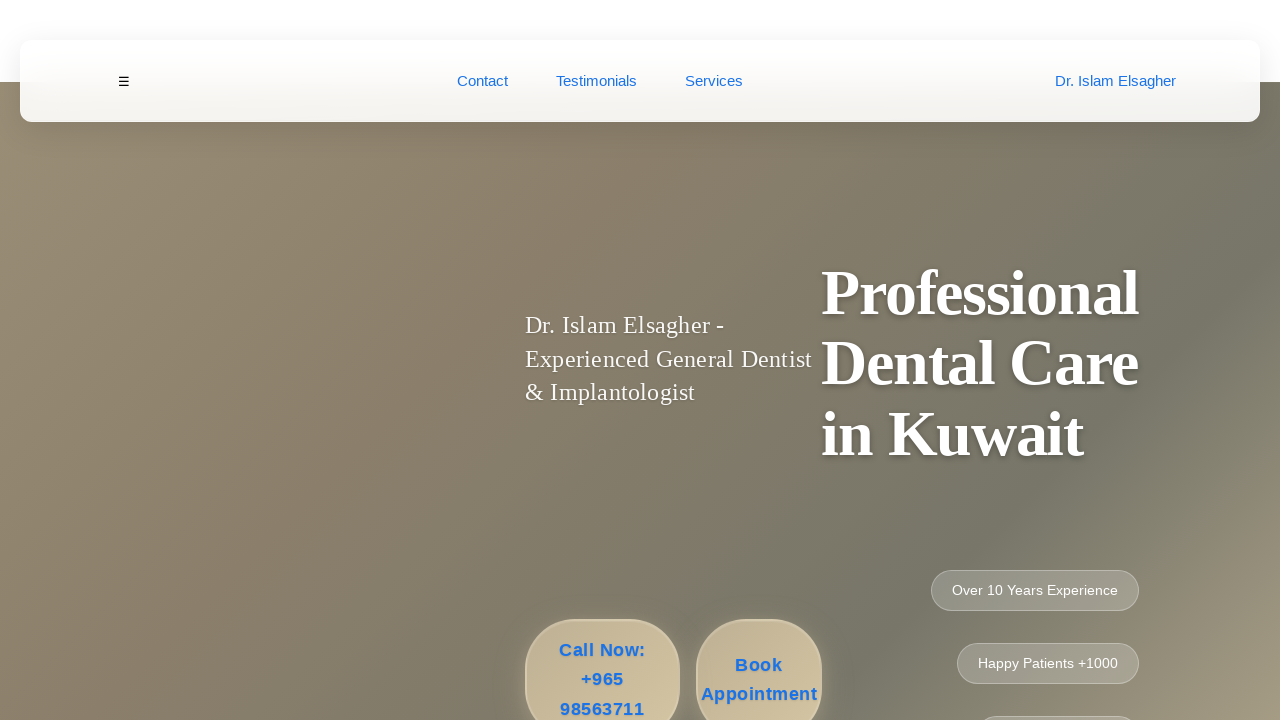

English version body element found
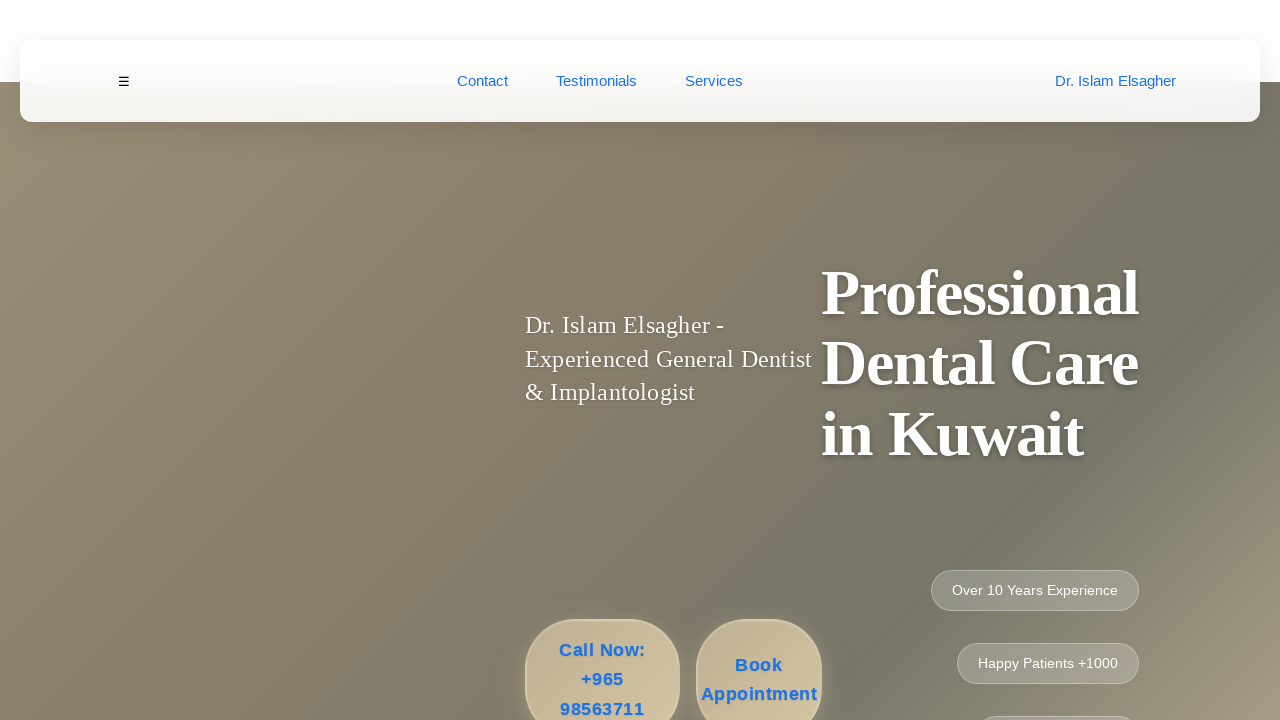

Navigated to Arabic version of Dr. Elsagher website
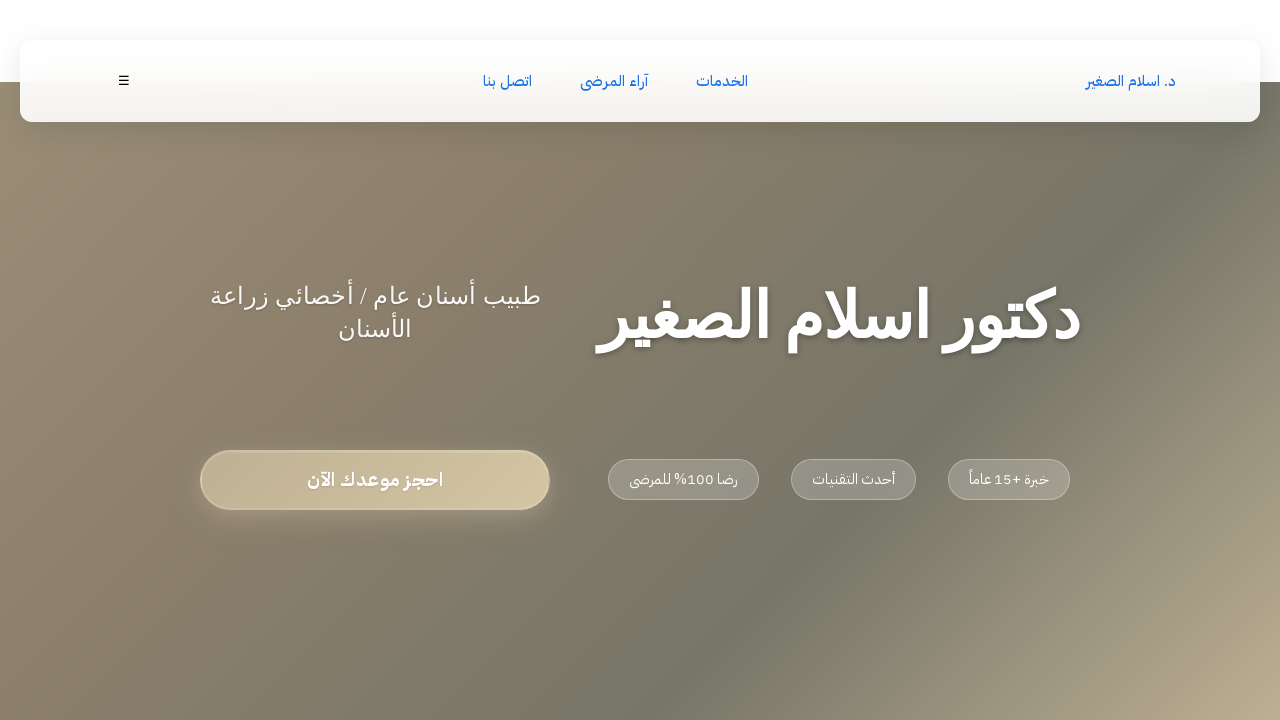

Arabic version body element found
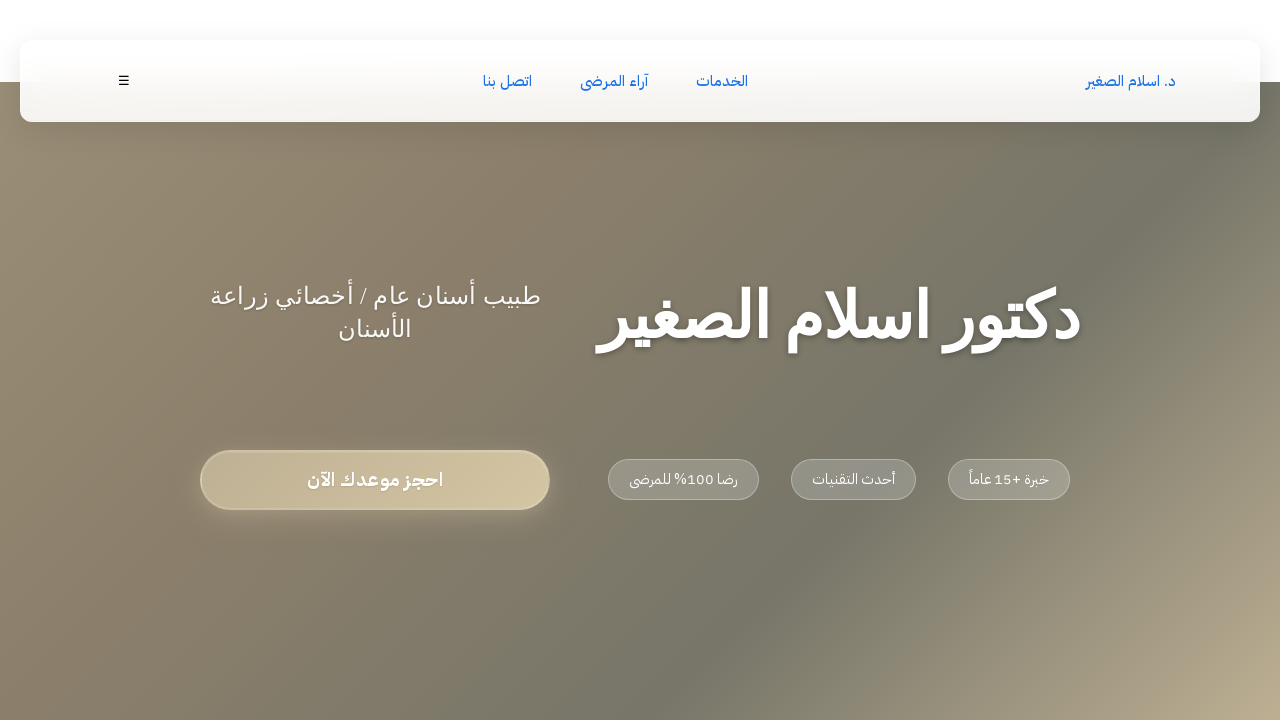

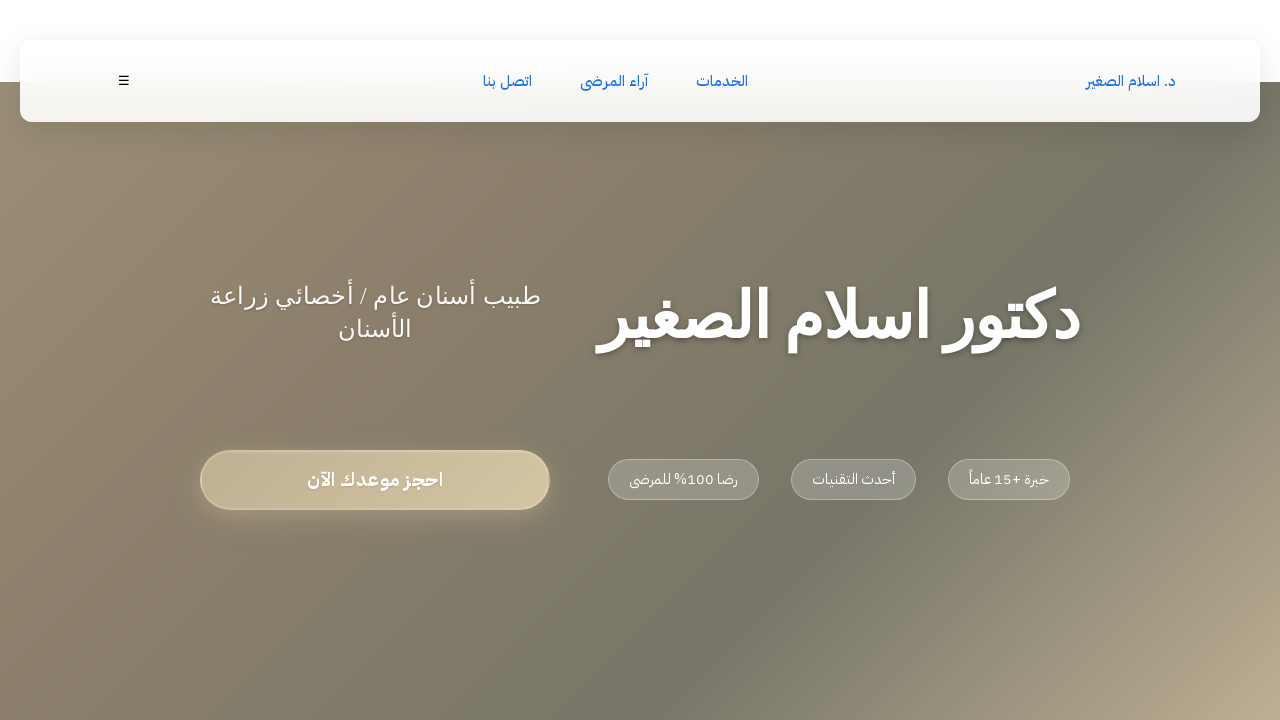